Tests window switching functionality by clicking a link that opens in a new window, interacting with the new window, then switching back to the main window

Starting URL: https://demoqa.com/links

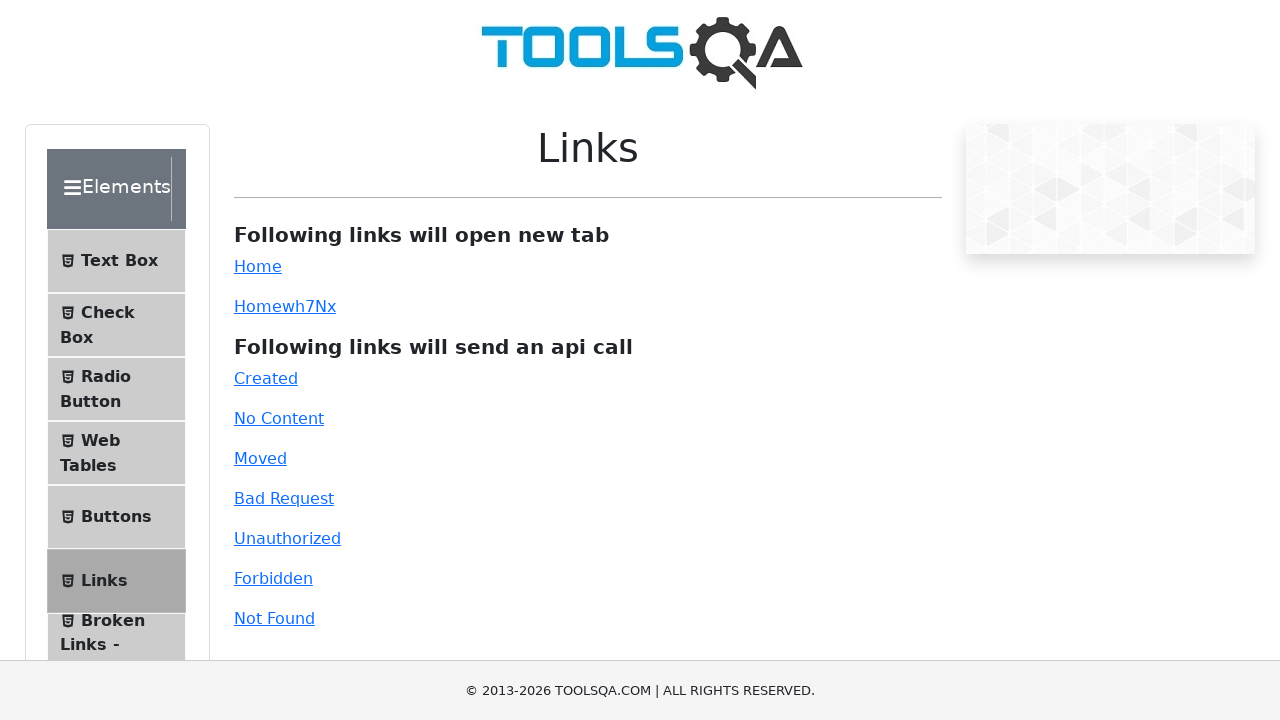

Scrolled down 500px to make link visible
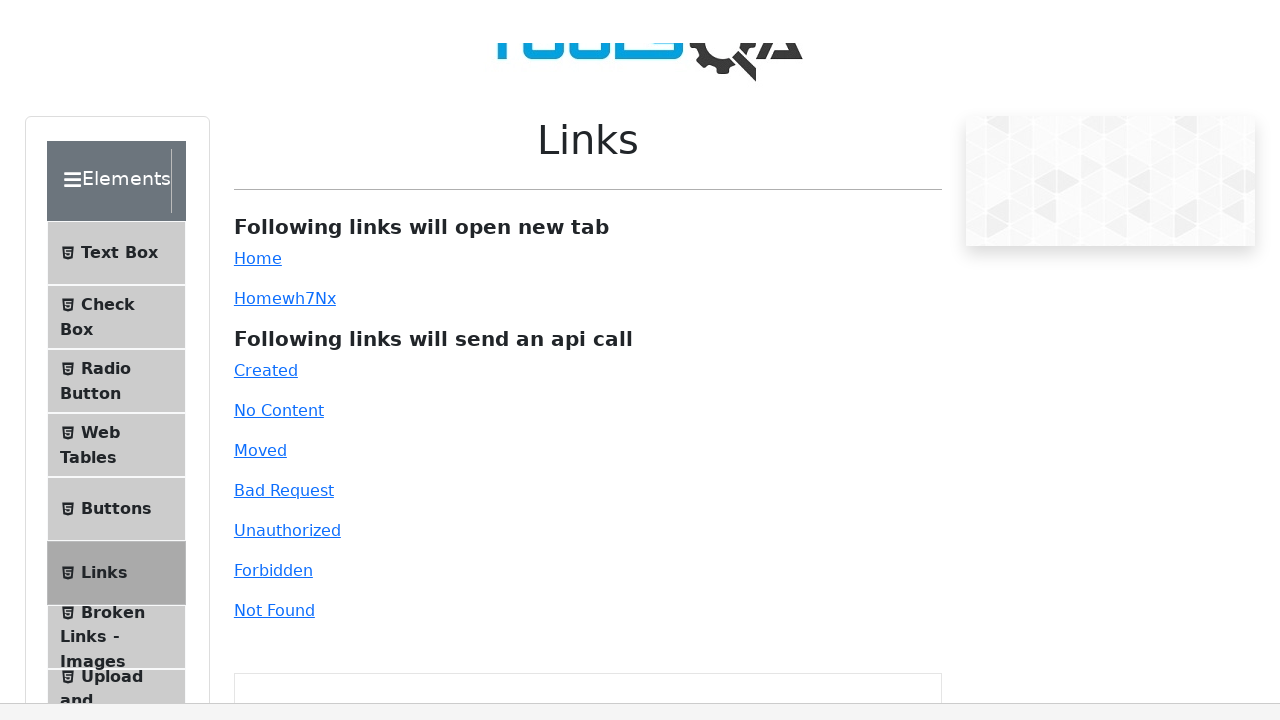

Clicked simpleLink which opened in a new window at (258, 10) on xpath=//a[@id='simpleLink']
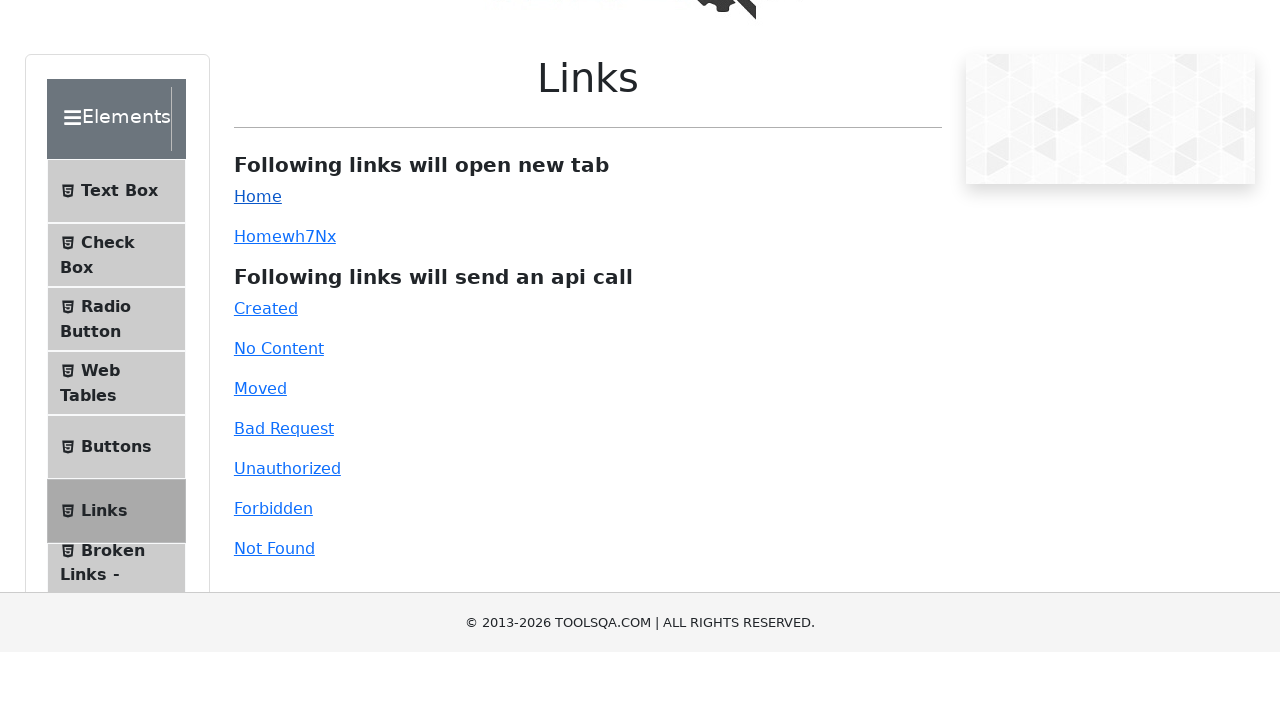

New window finished loading
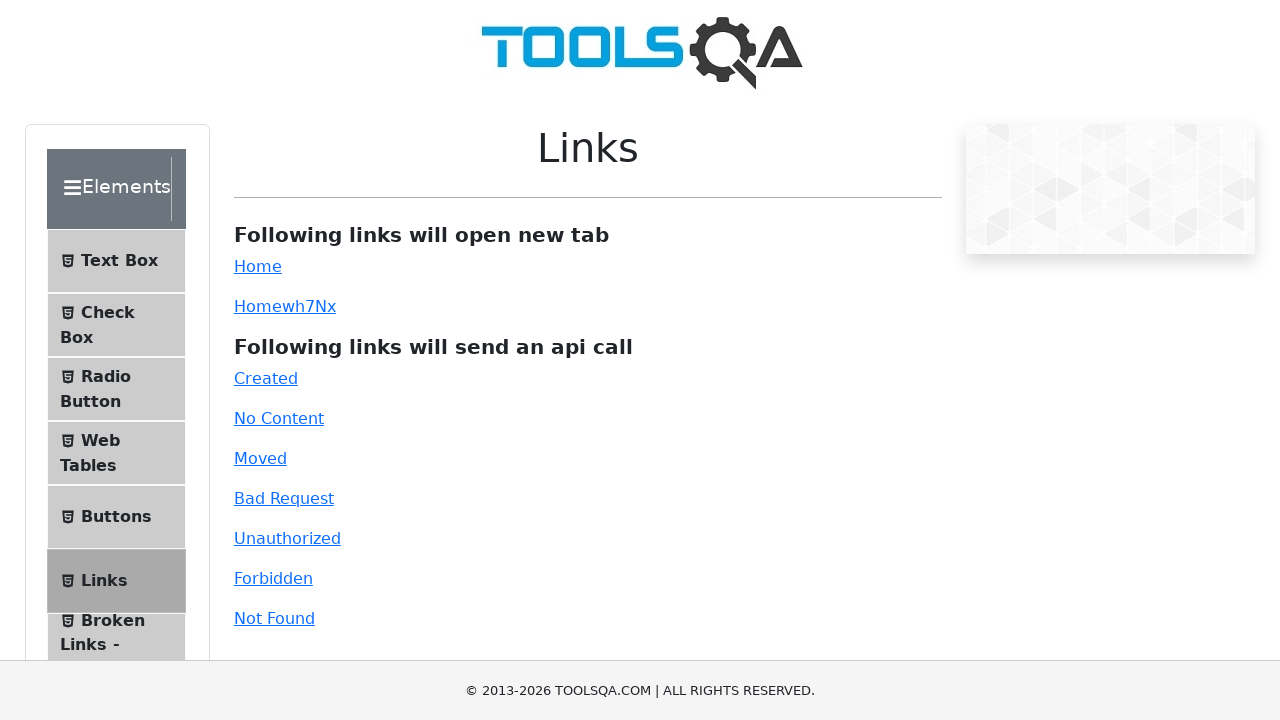

Scrolled down 500px in new window
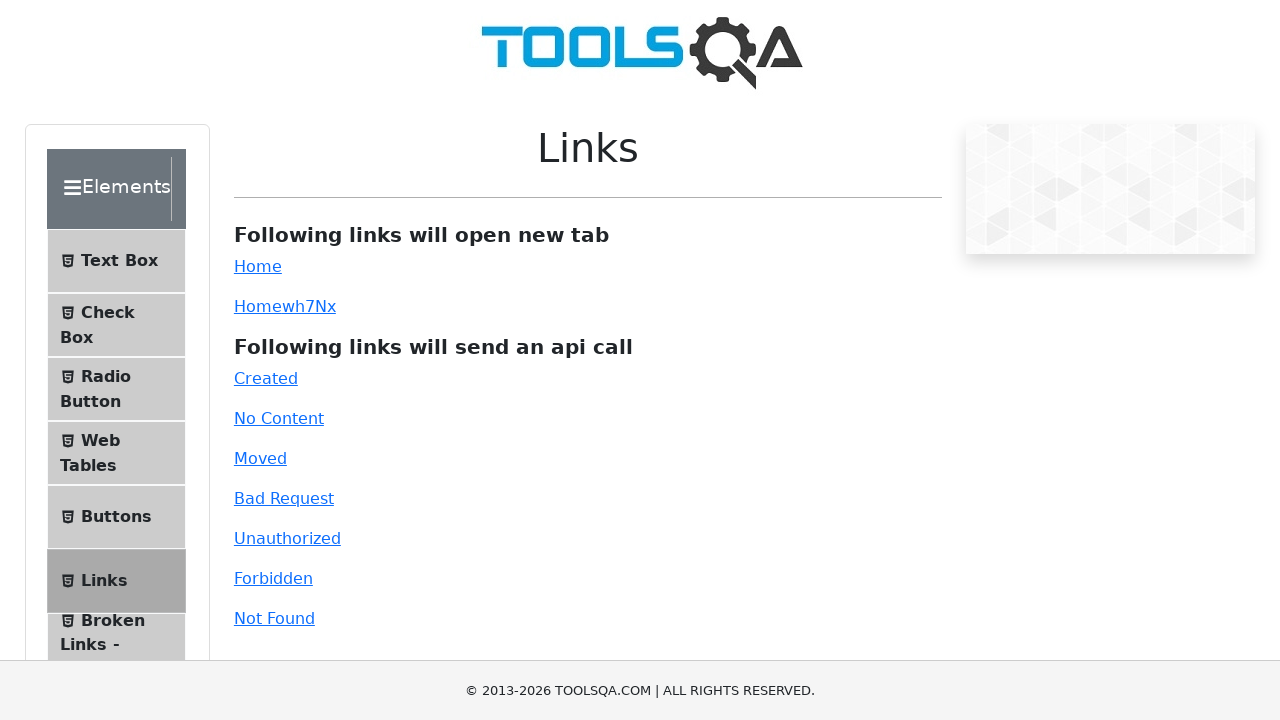

Clicked Elements link in new window at (134, 173) on xpath=//h5[text()='Elements']
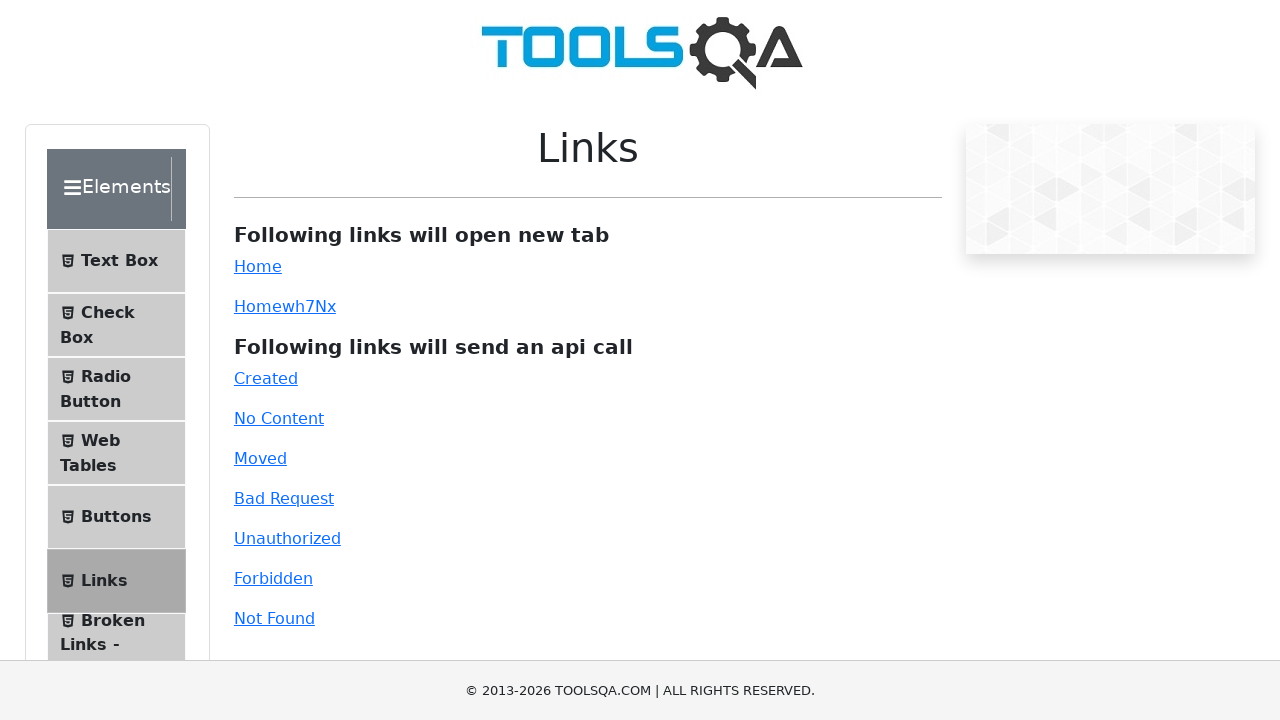

Switched back to original window and clicked created element link at (266, 378) on #created
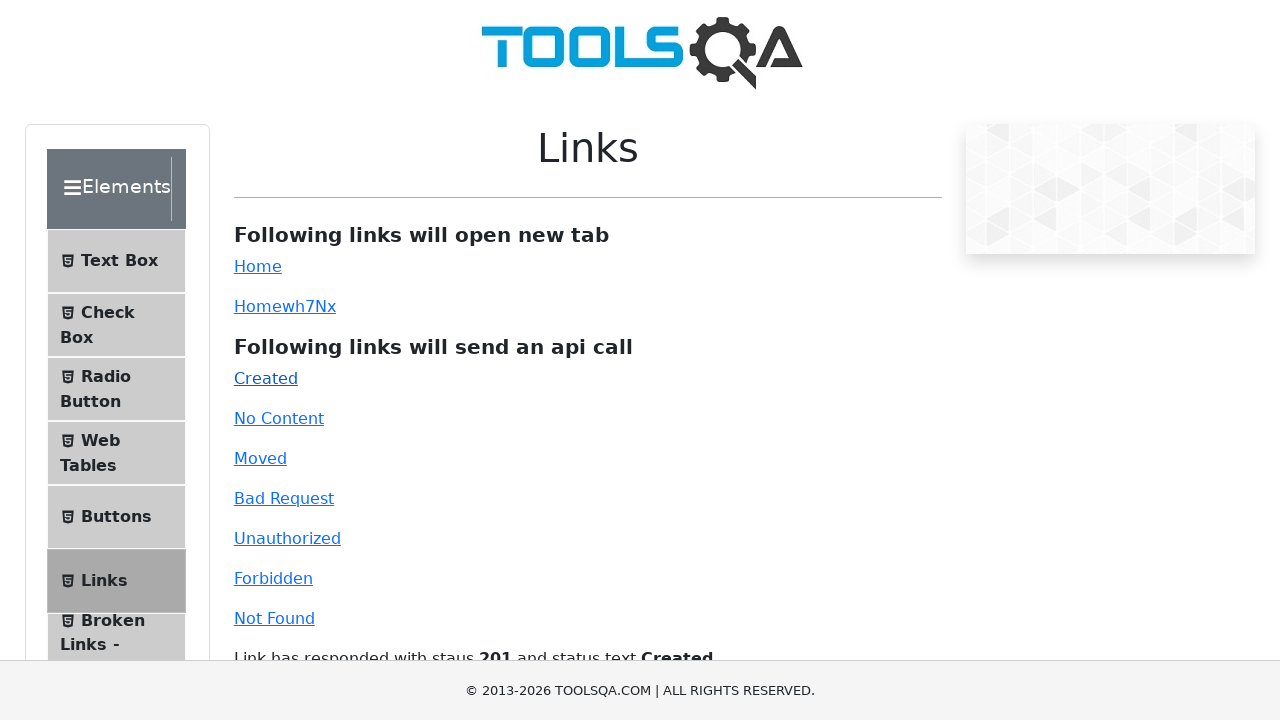

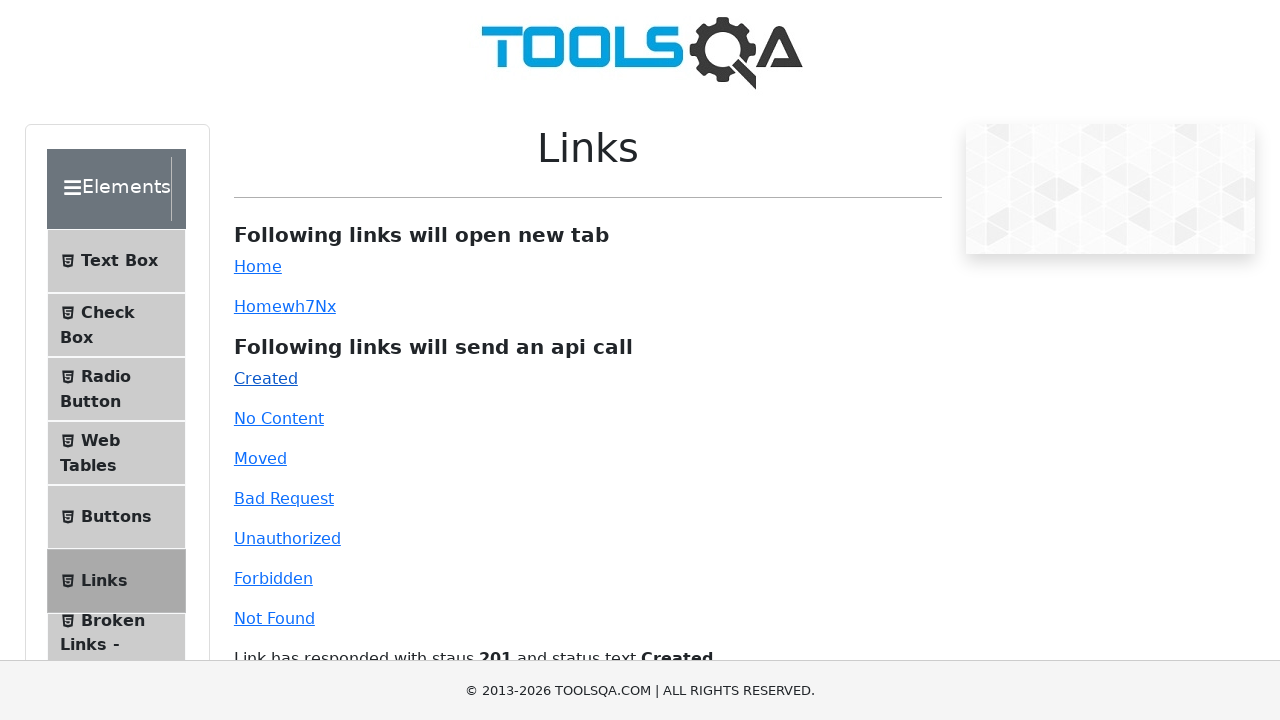